Tests a registration form by filling in first name, last name, and email fields, then submitting and verifying the success message.

Starting URL: http://suninjuly.github.io/registration1.html

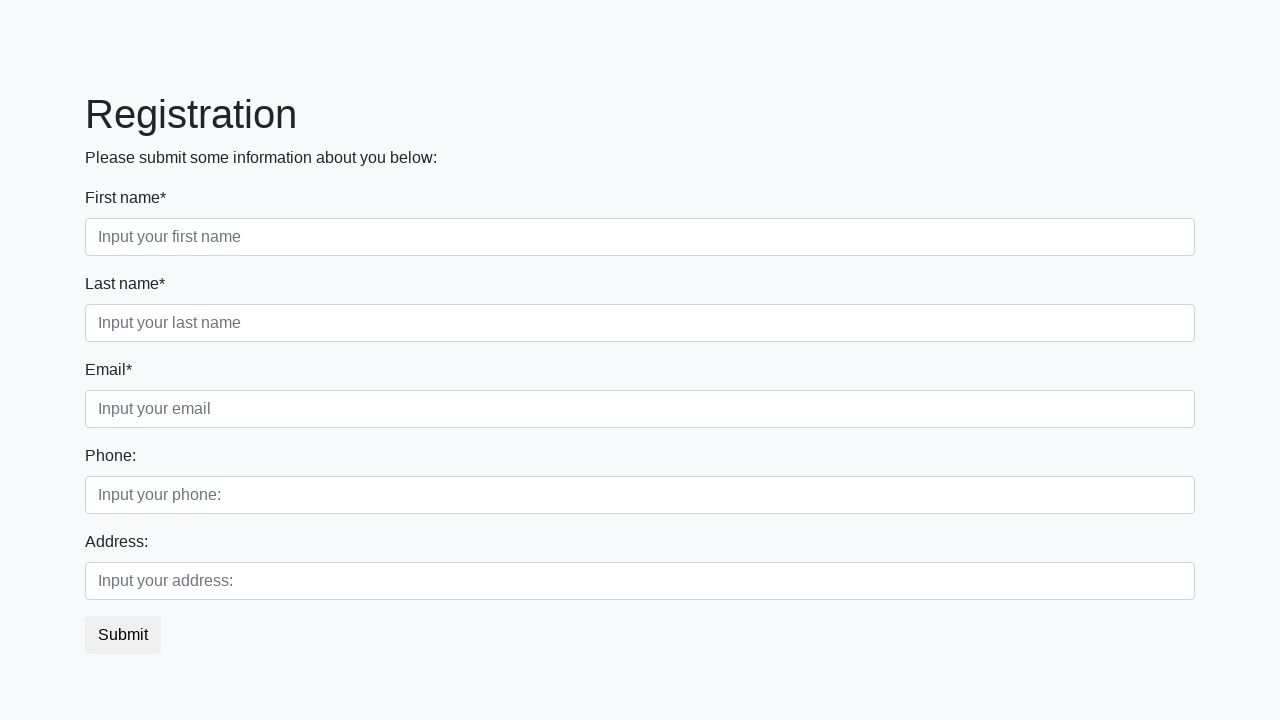

Filled first name field with 'Ivan' on //label[contains(text(), 'First name')]/following-sibling::input
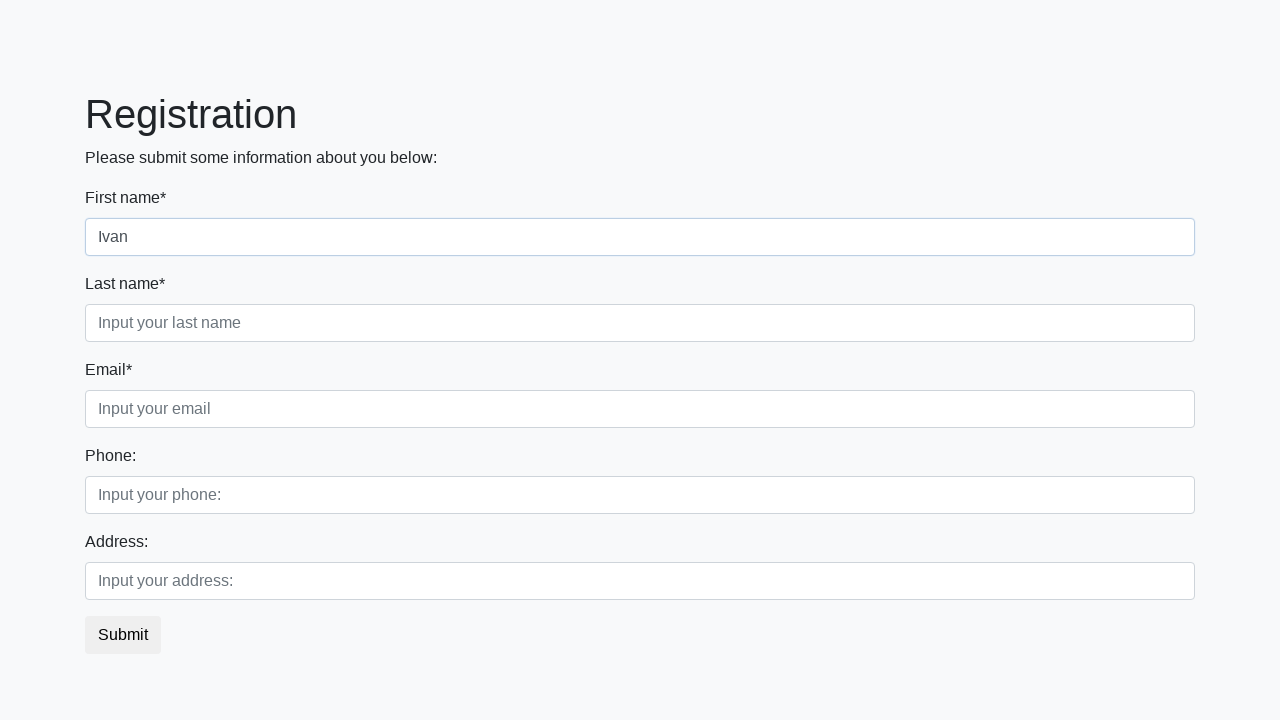

Filled last name field with 'Petrov' on //label[contains(text(), 'Last name')]/following-sibling::input
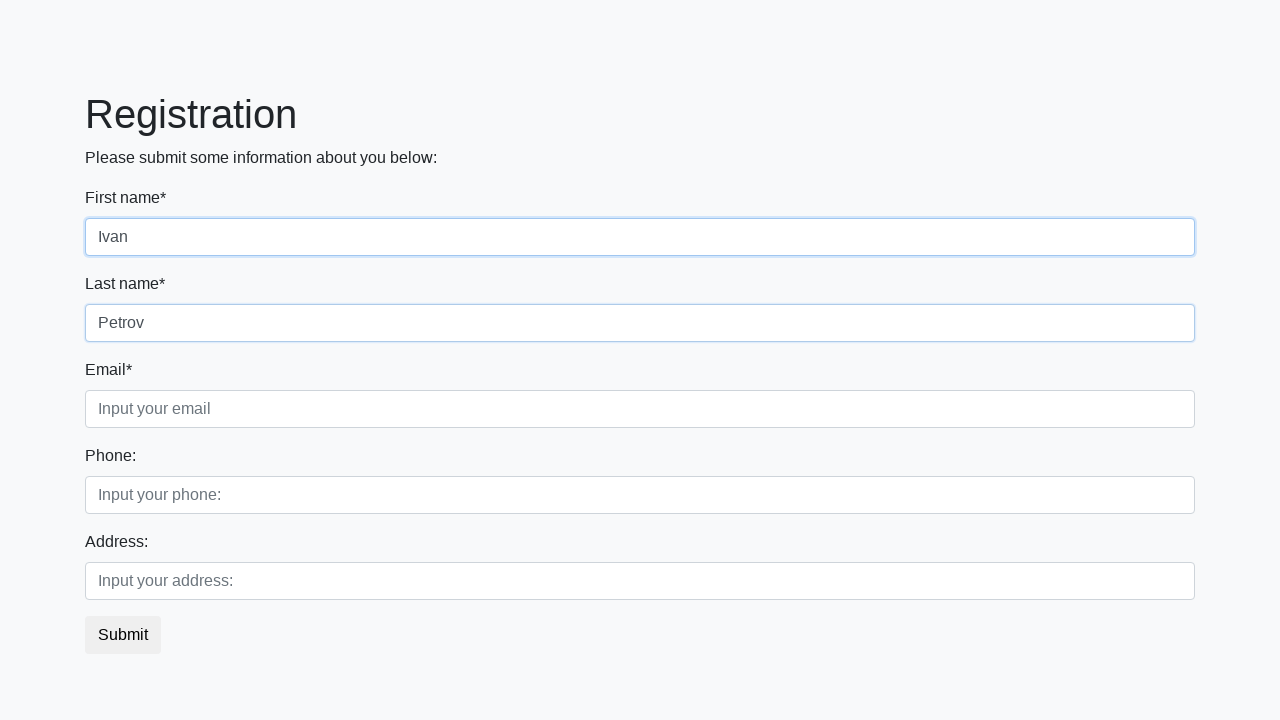

Filled email field with 'test@example.com' on //label[contains(text(), 'Email')]/following-sibling::input
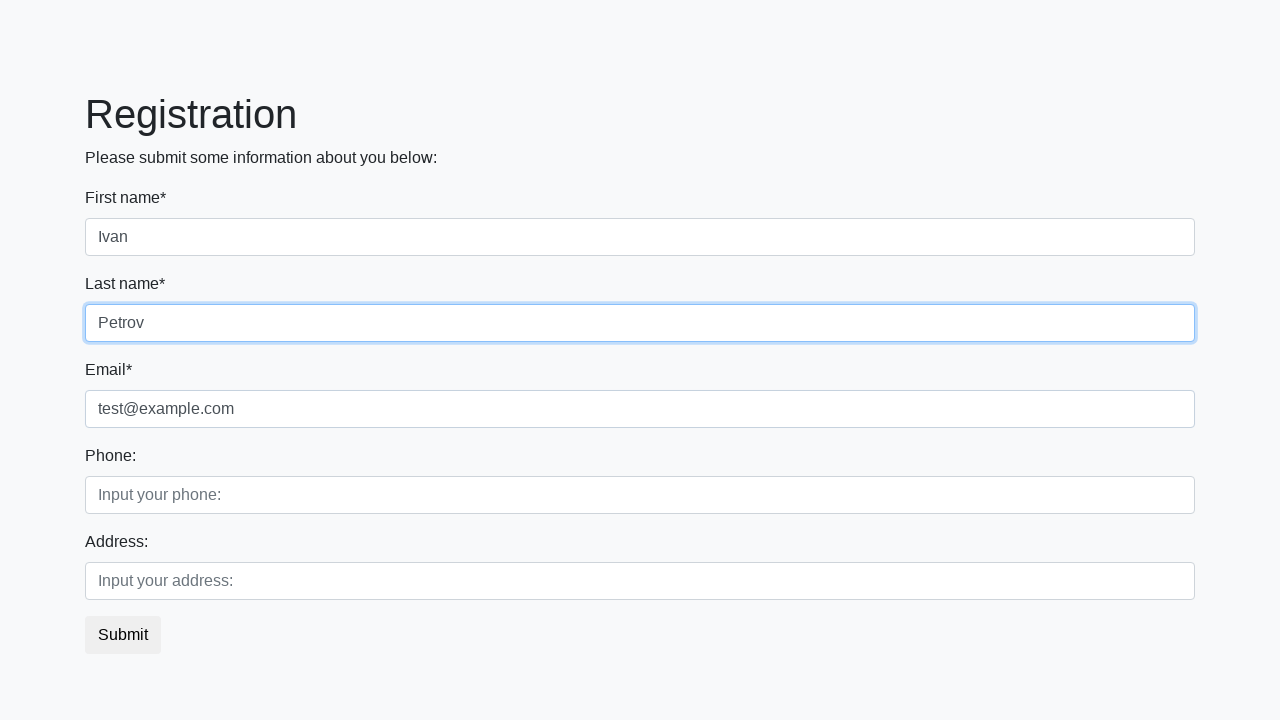

Clicked submit button to register at (123, 635) on button.btn
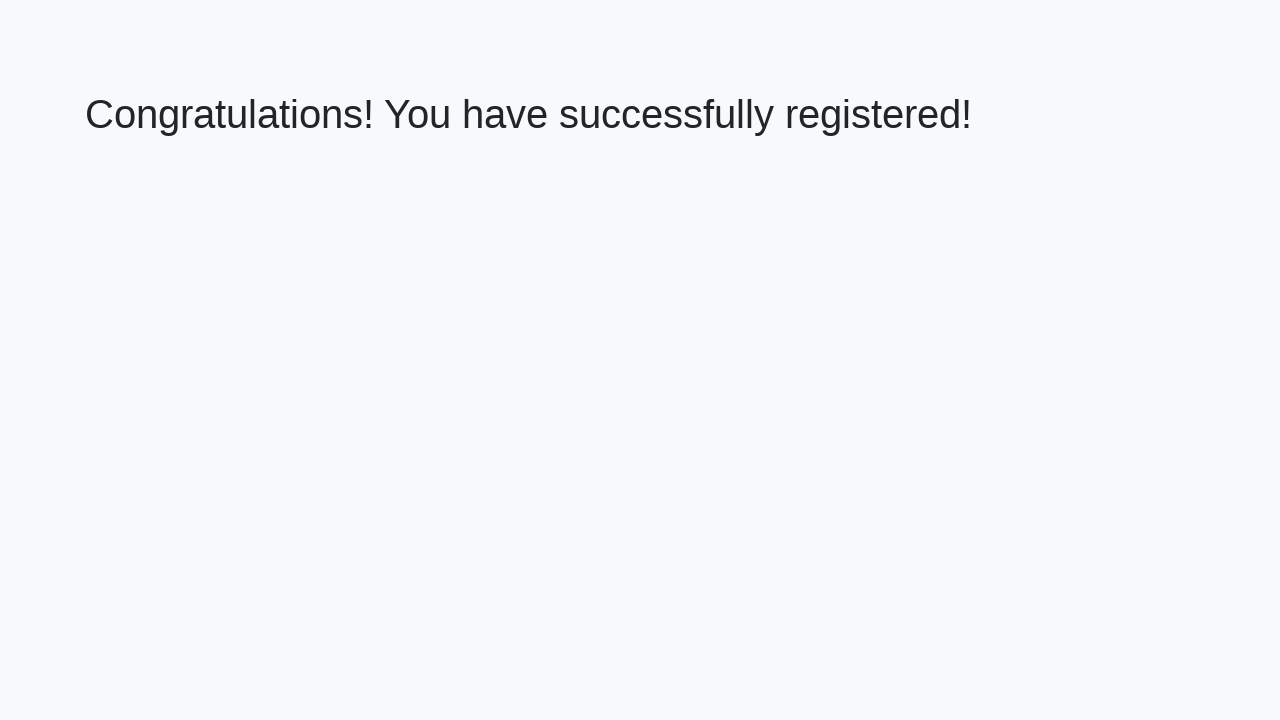

Success message heading loaded
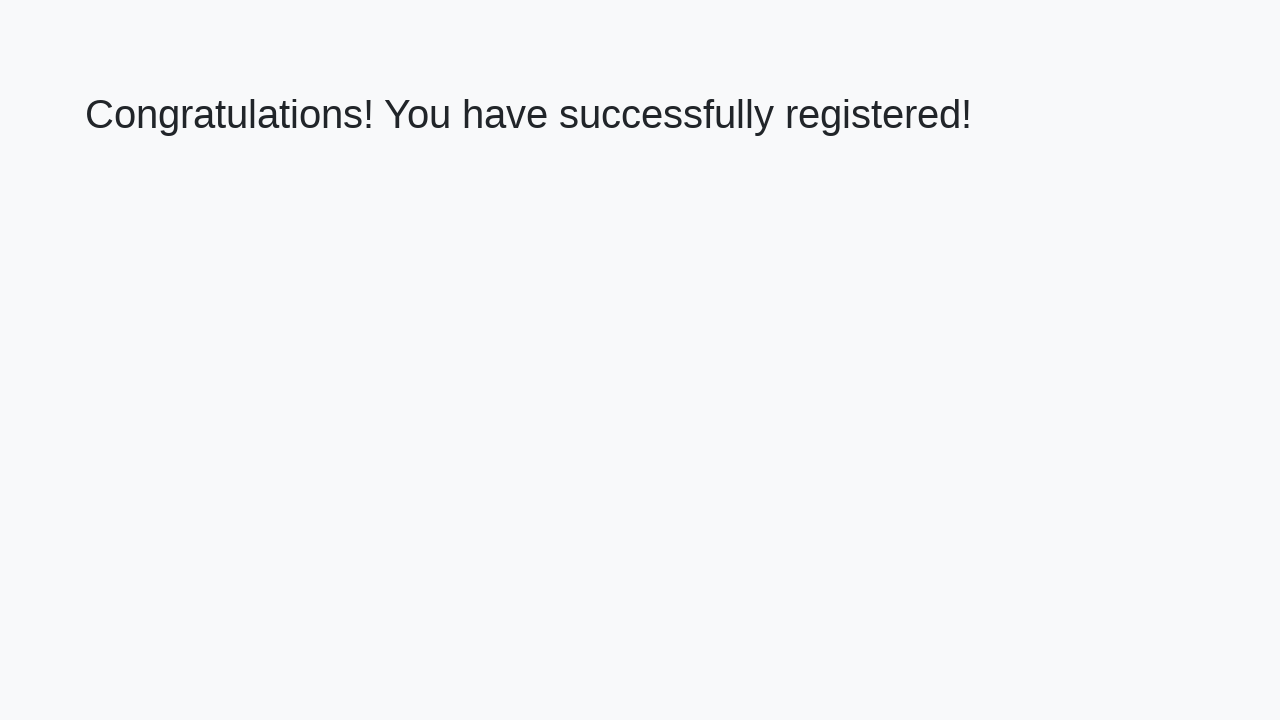

Retrieved success message text: 'Congratulations! You have successfully registered!'
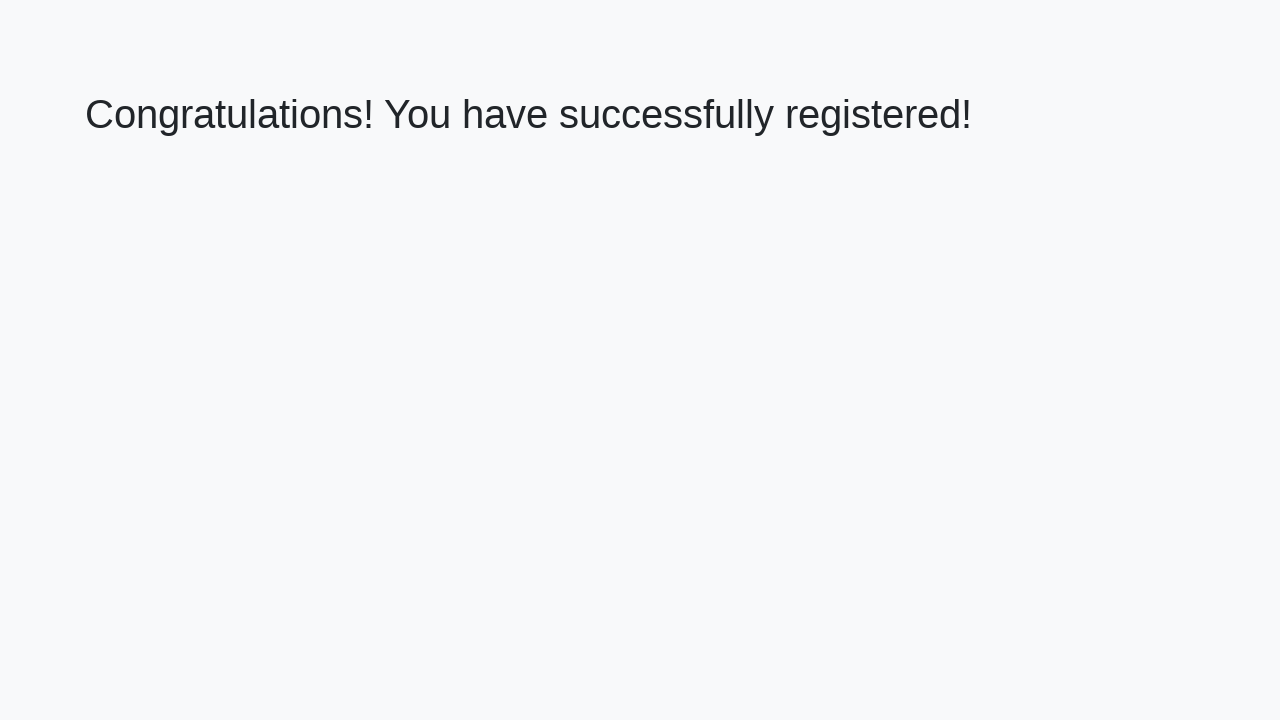

Verified success message matches expected text
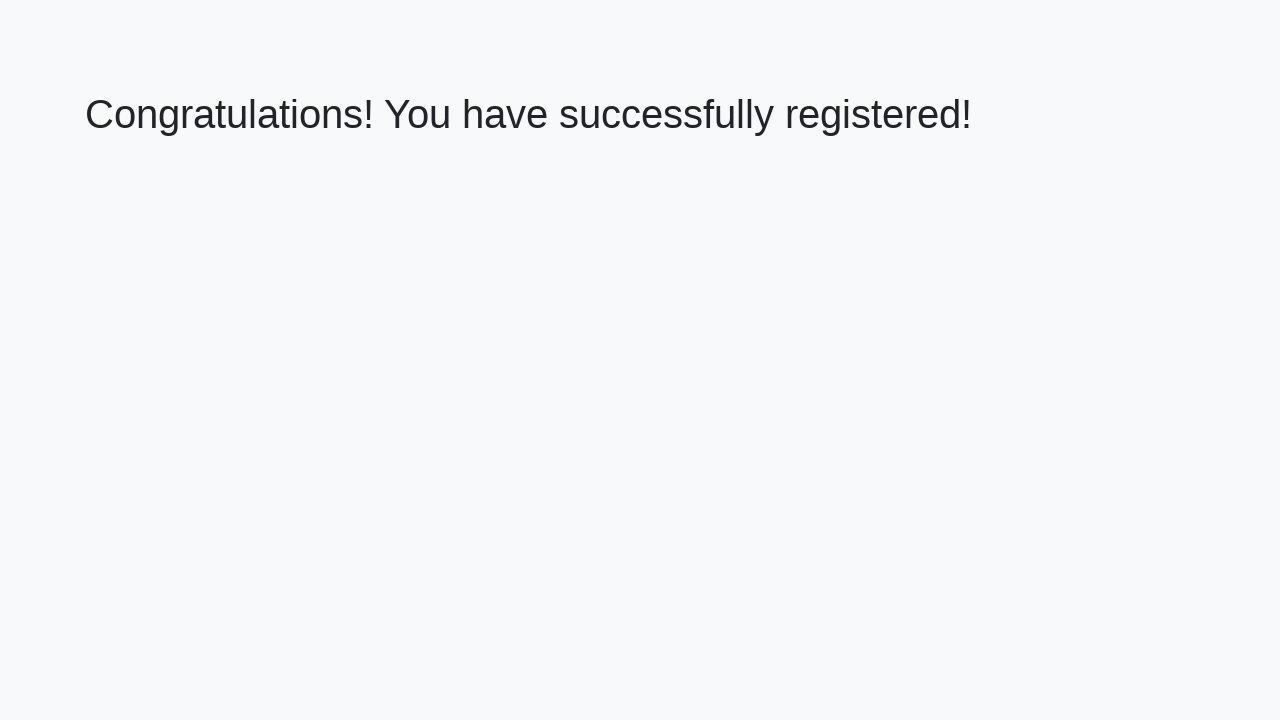

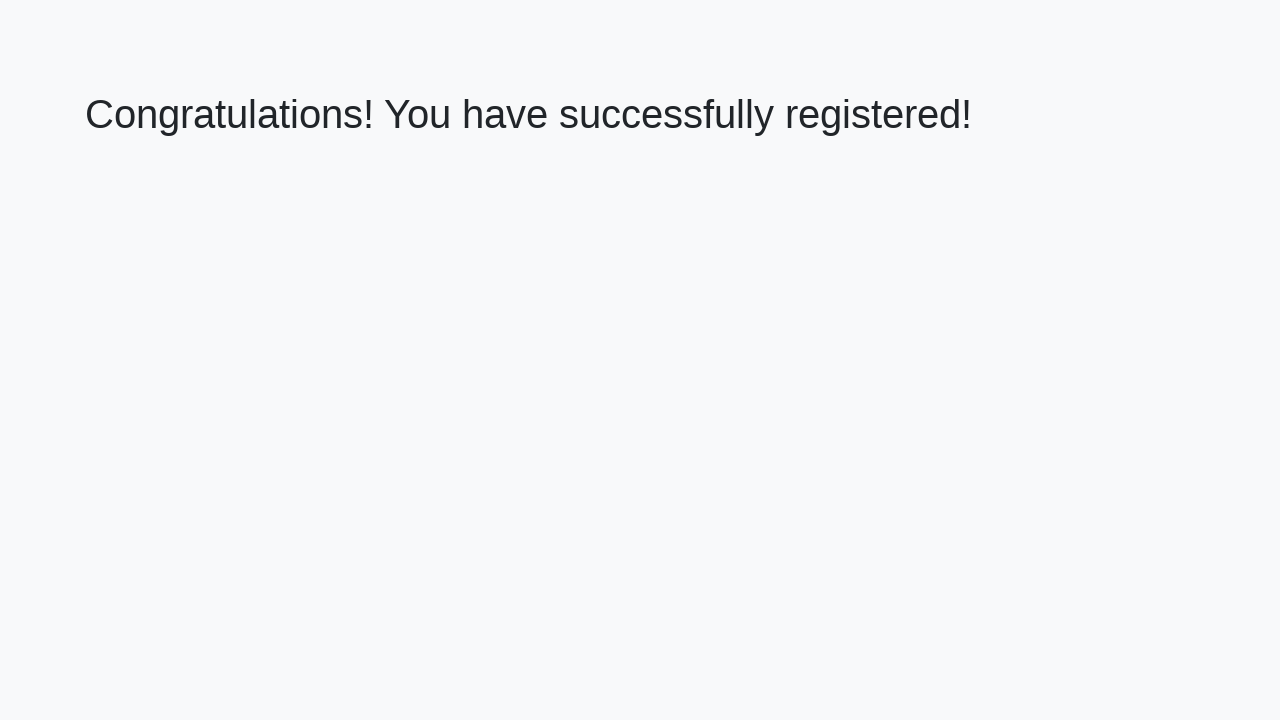